Tests un-marking todo items as complete by unchecking their checkboxes.

Starting URL: https://demo.playwright.dev/todomvc

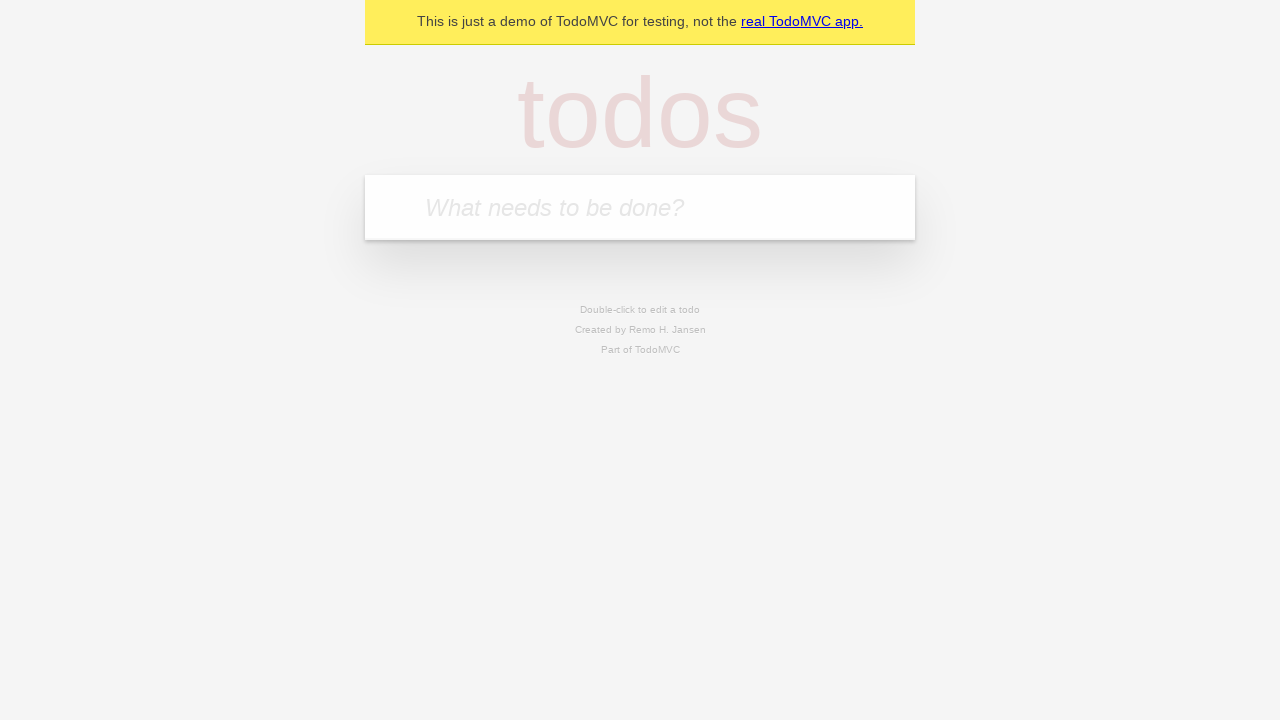

Filled todo input with 'buy some cheese' on internal:attr=[placeholder="What needs to be done?"i]
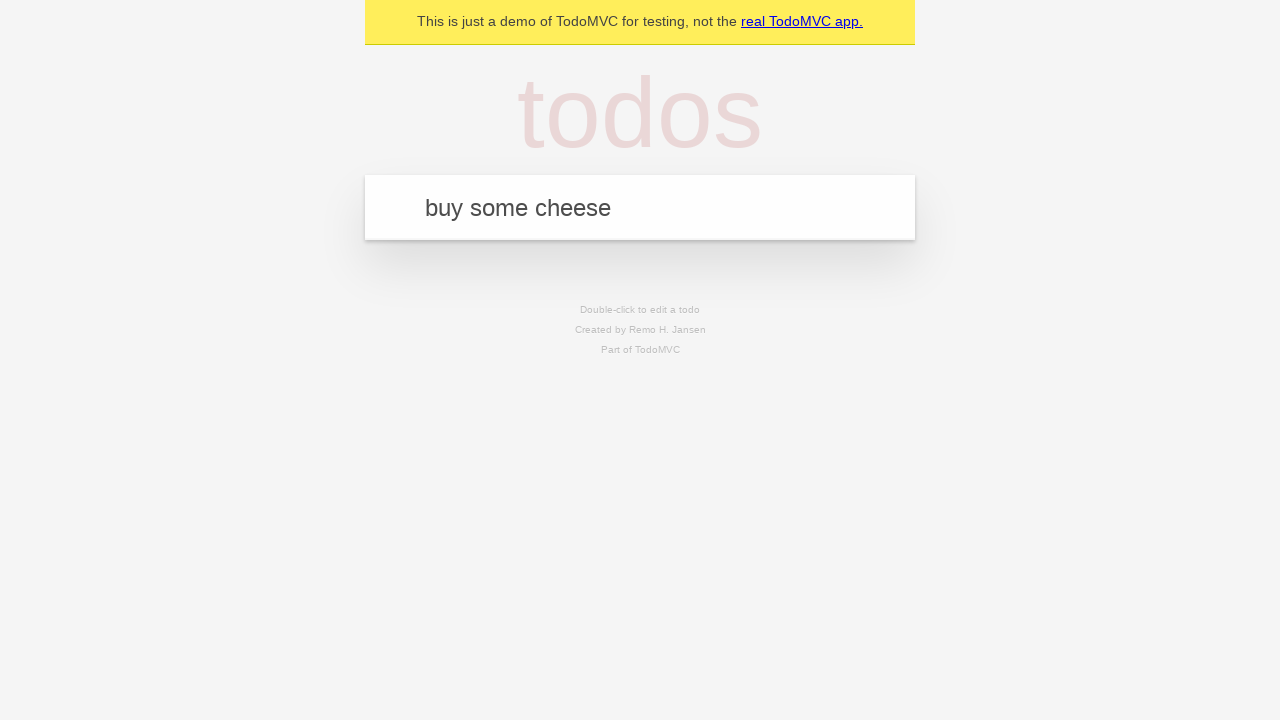

Pressed Enter to create first todo item on internal:attr=[placeholder="What needs to be done?"i]
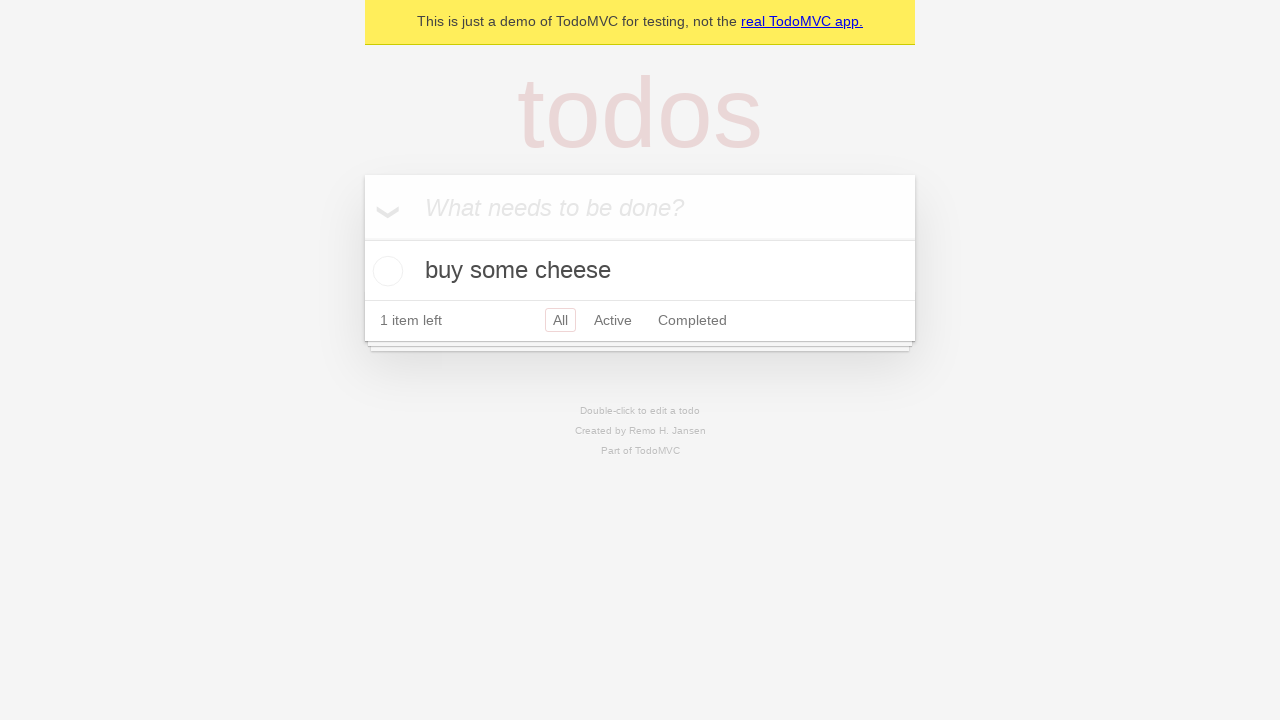

Filled todo input with 'feed the cat' on internal:attr=[placeholder="What needs to be done?"i]
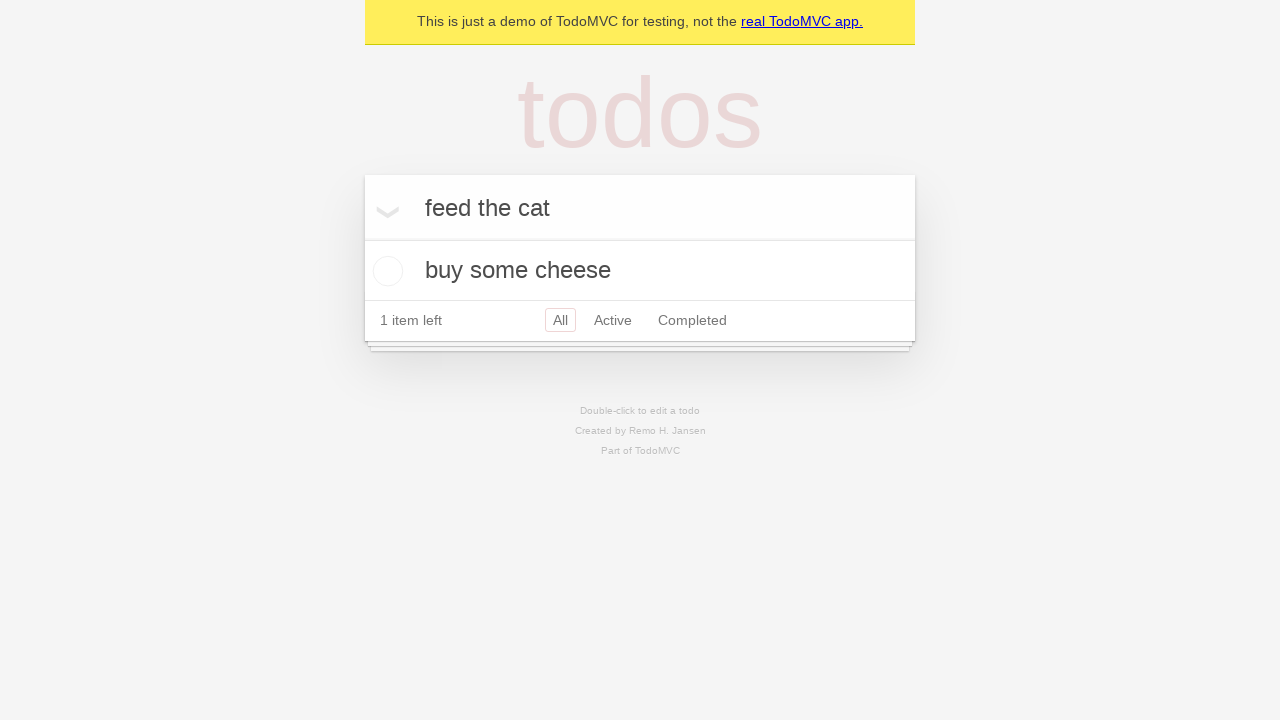

Pressed Enter to create second todo item on internal:attr=[placeholder="What needs to be done?"i]
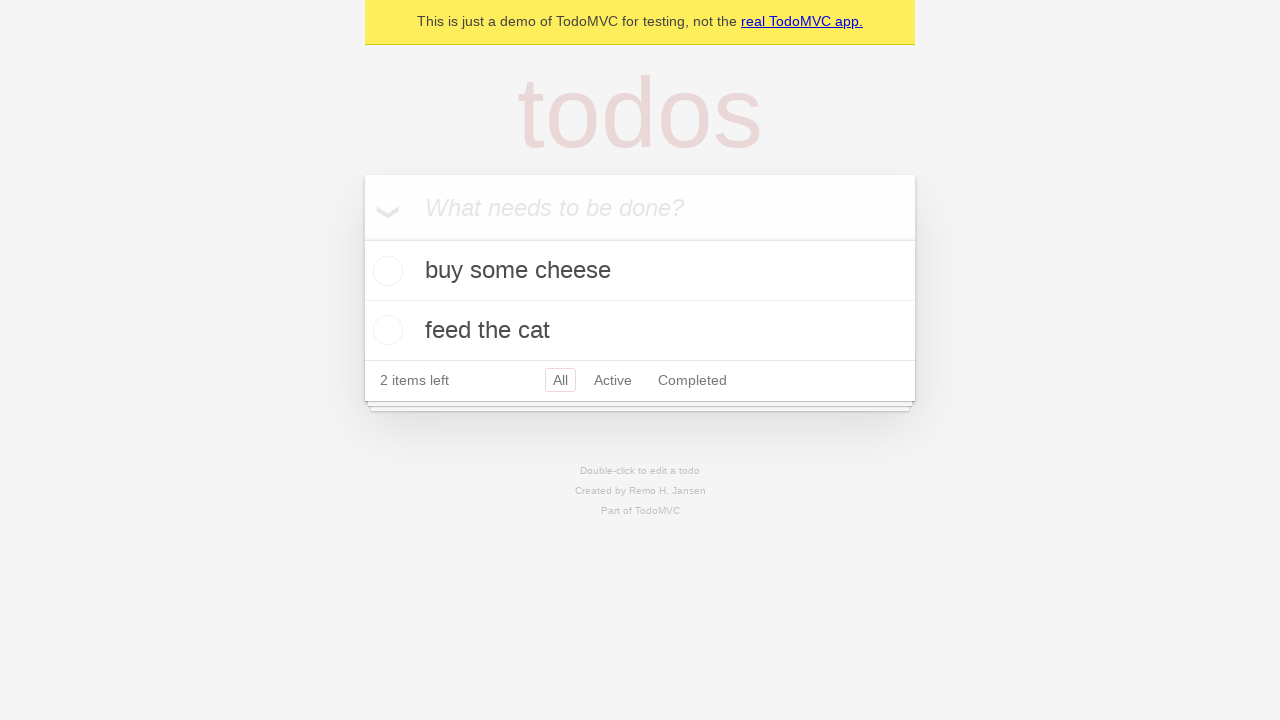

Checked checkbox for first todo item at (385, 271) on internal:testid=[data-testid="todo-item"s] >> nth=0 >> internal:role=checkbox
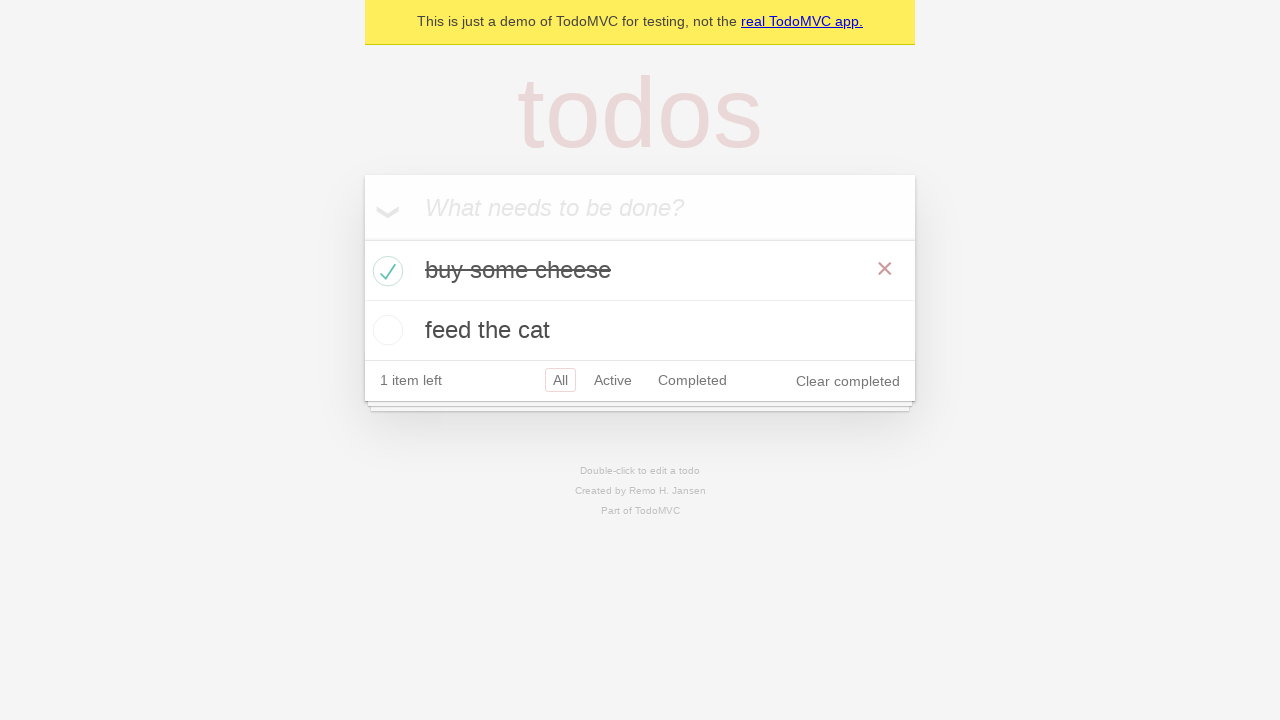

Unchecked checkbox for first todo item to mark as incomplete at (385, 271) on internal:testid=[data-testid="todo-item"s] >> nth=0 >> internal:role=checkbox
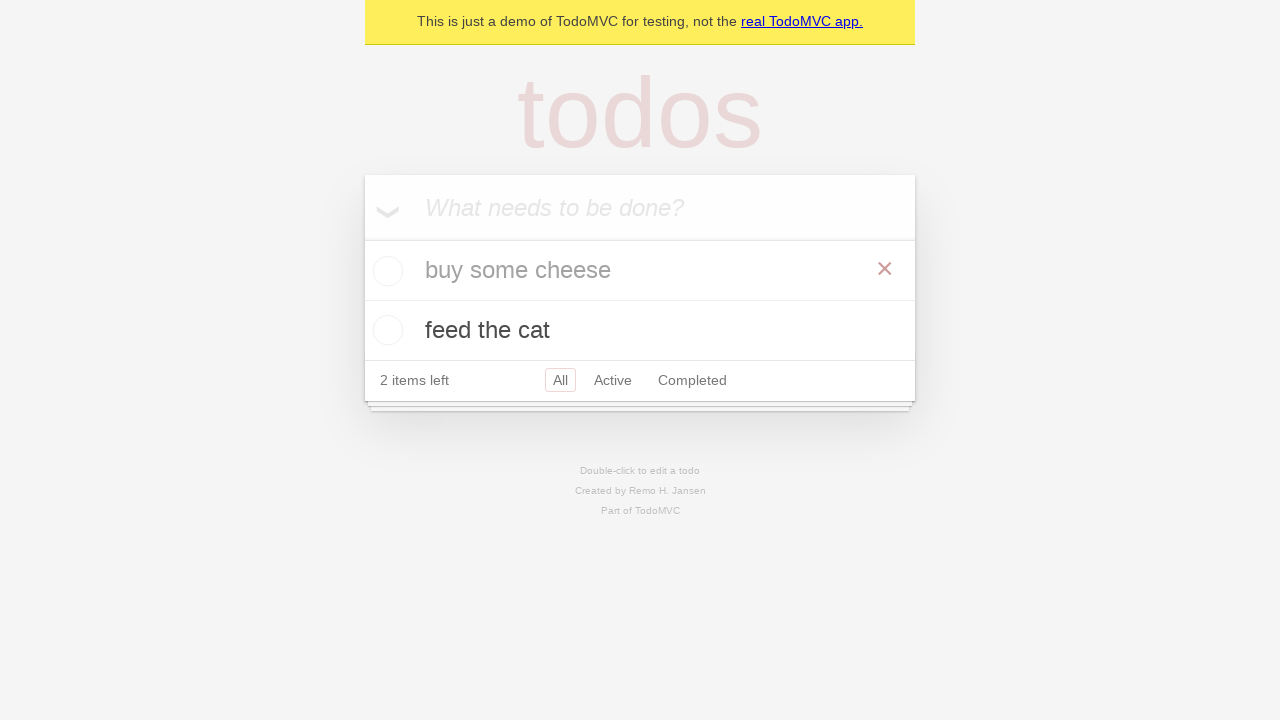

Verified todo items are present after unchecking
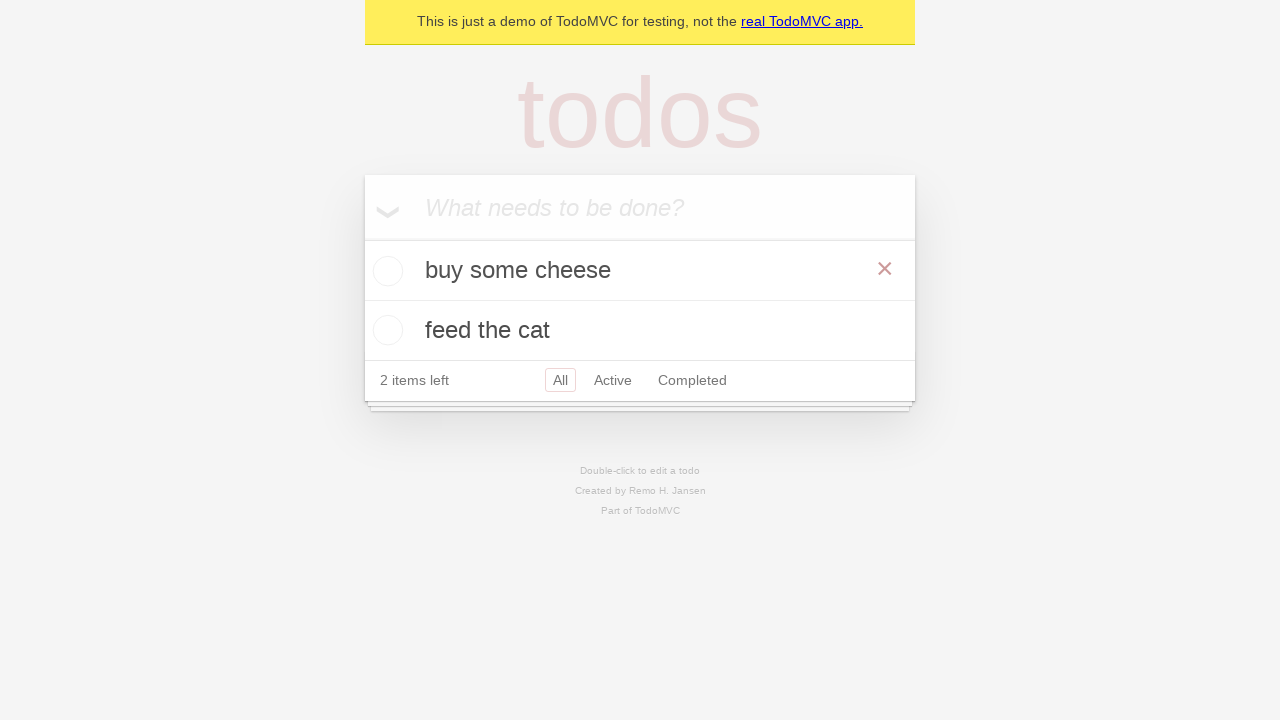

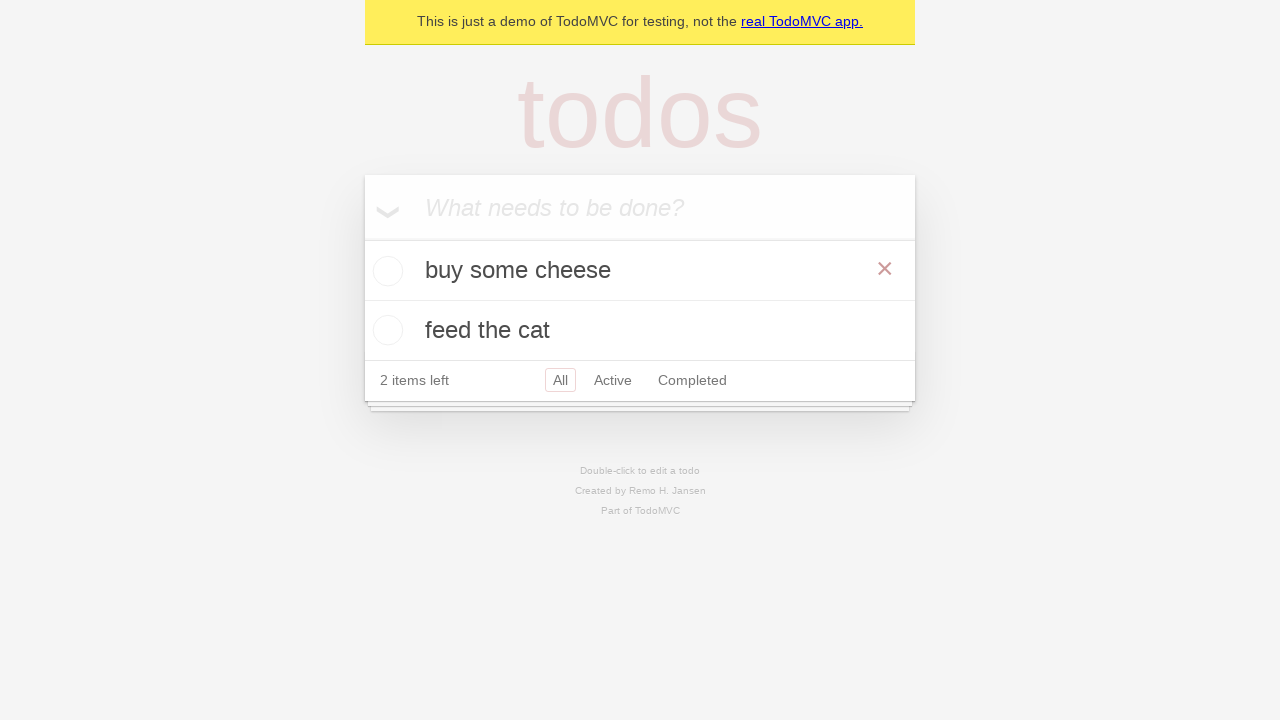